Navigates to JPL Space images page, clicks the full image button to view the featured Mars image

Starting URL: https://data-class-jpl-space.s3.amazonaws.com/JPL_Space/index.html

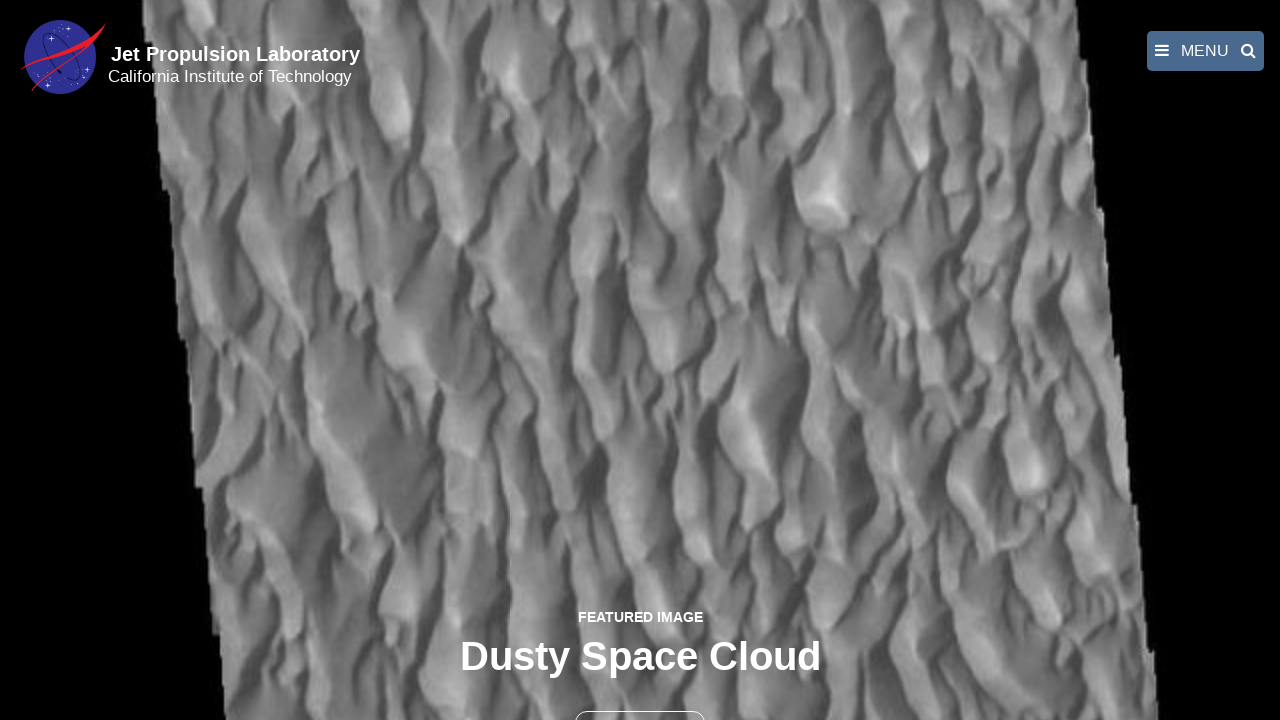

Navigated to JPL Space images page
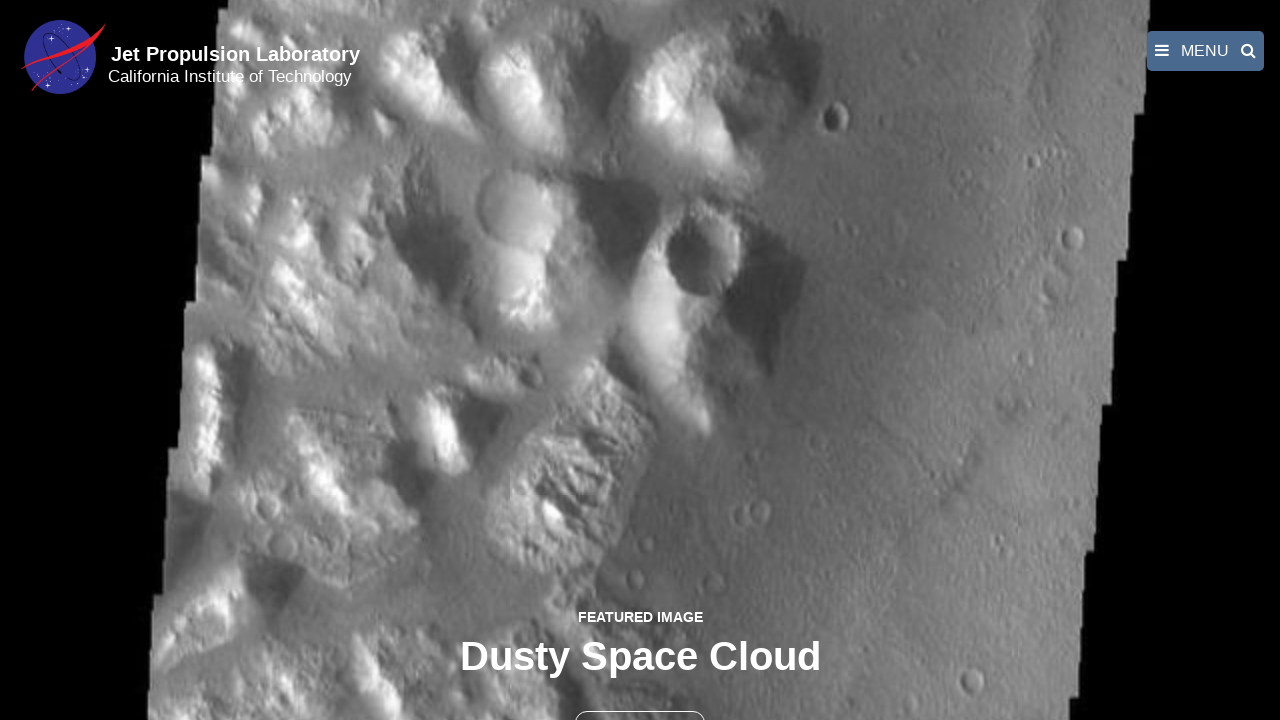

Clicked the full image button to view featured Mars image at (640, 699) on button >> nth=1
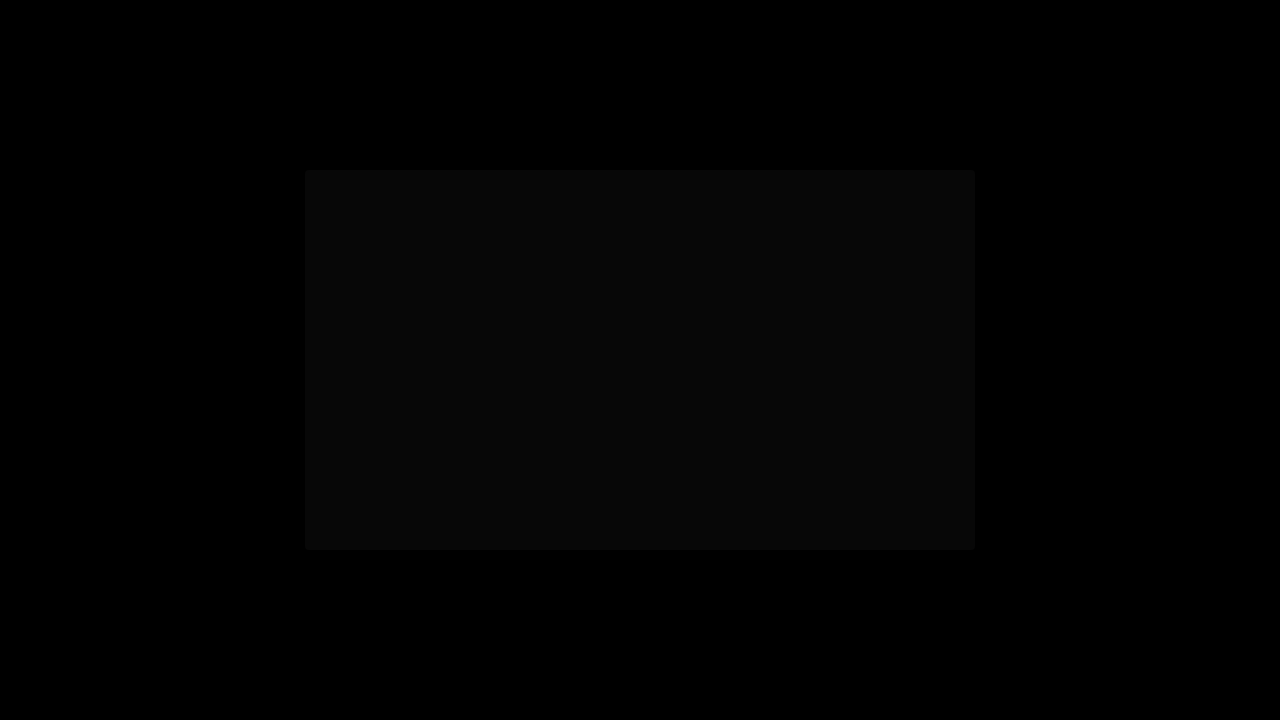

Full-size featured Mars image loaded
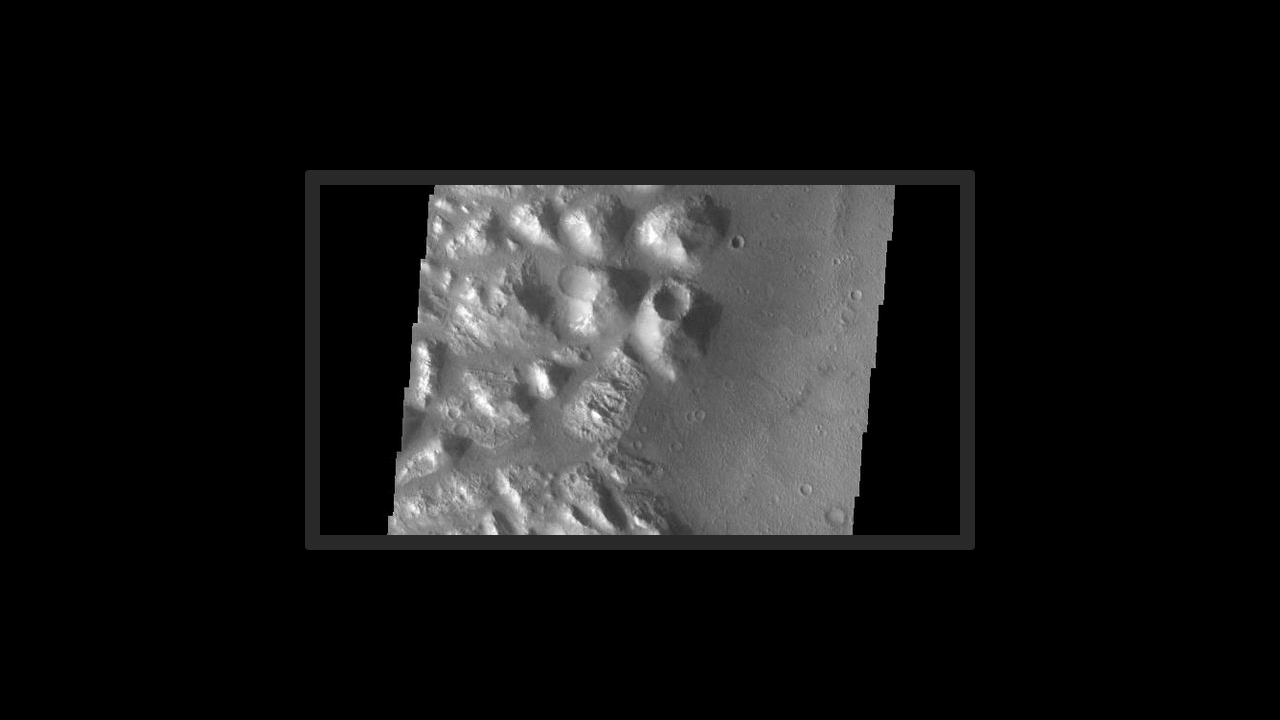

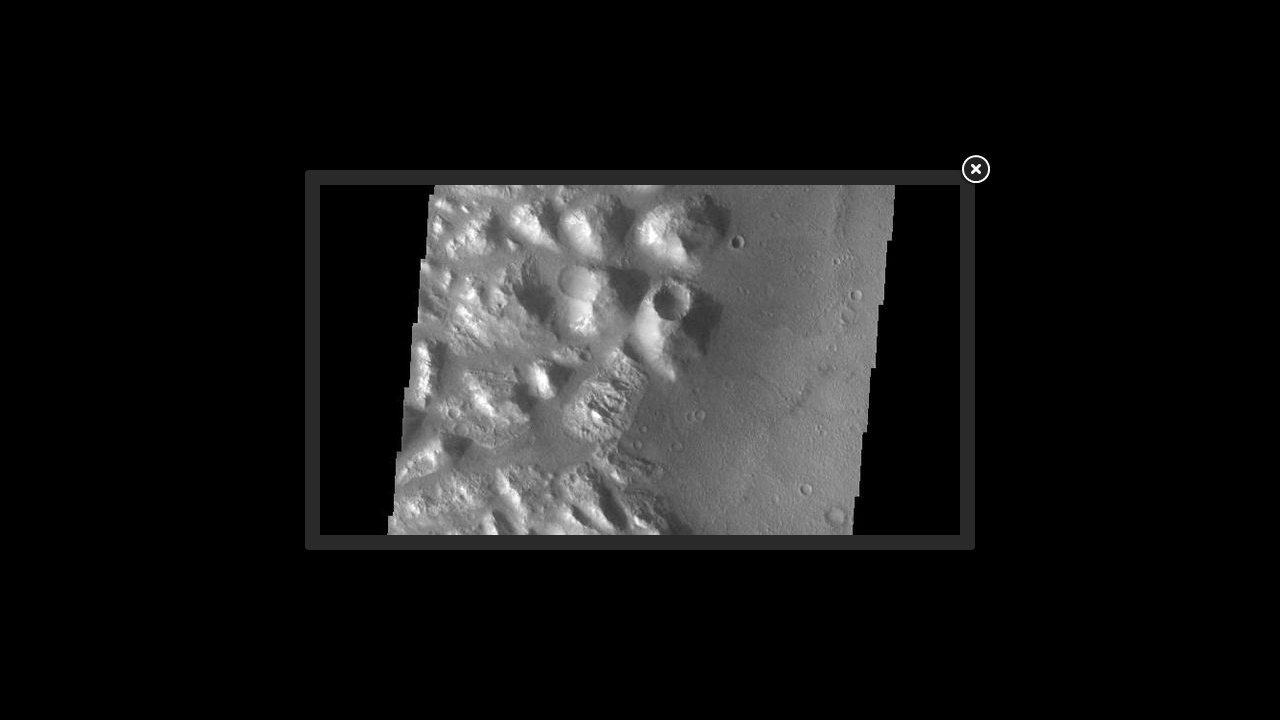